Navigates to Salesforce test login page and verifies the page title

Starting URL: https://test.salesforce.com/

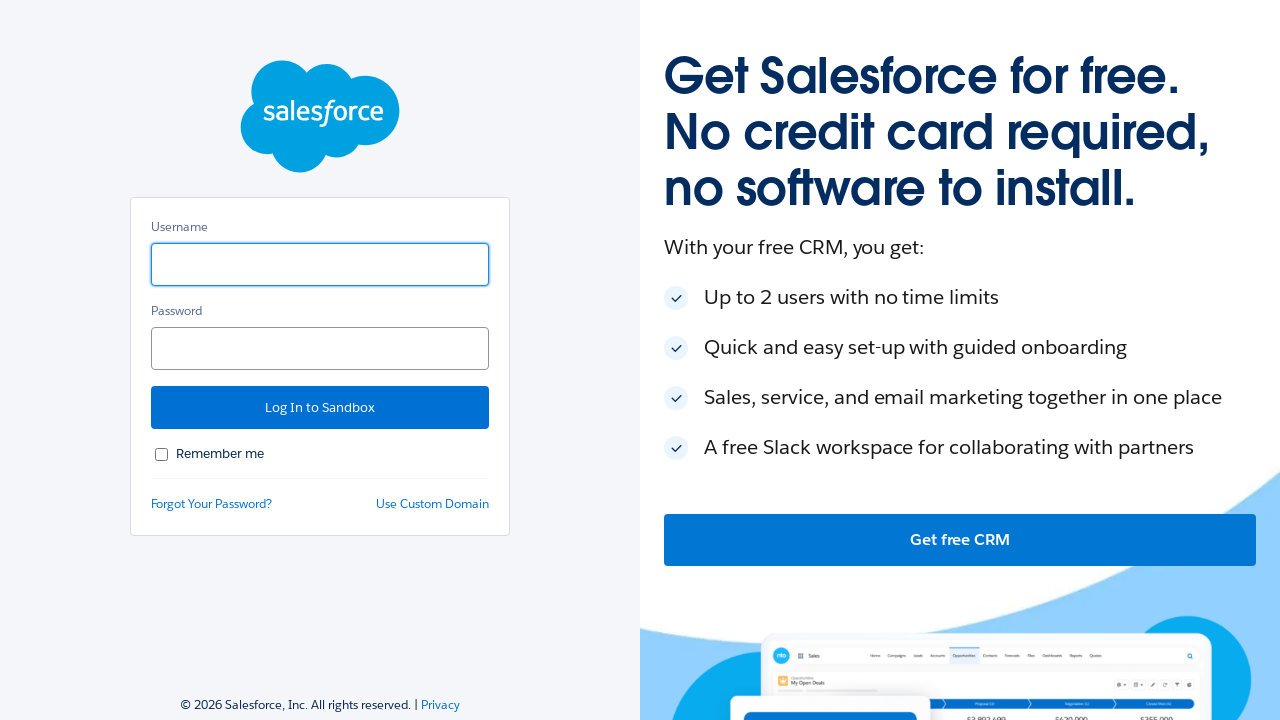

Navigated to Salesforce test login page
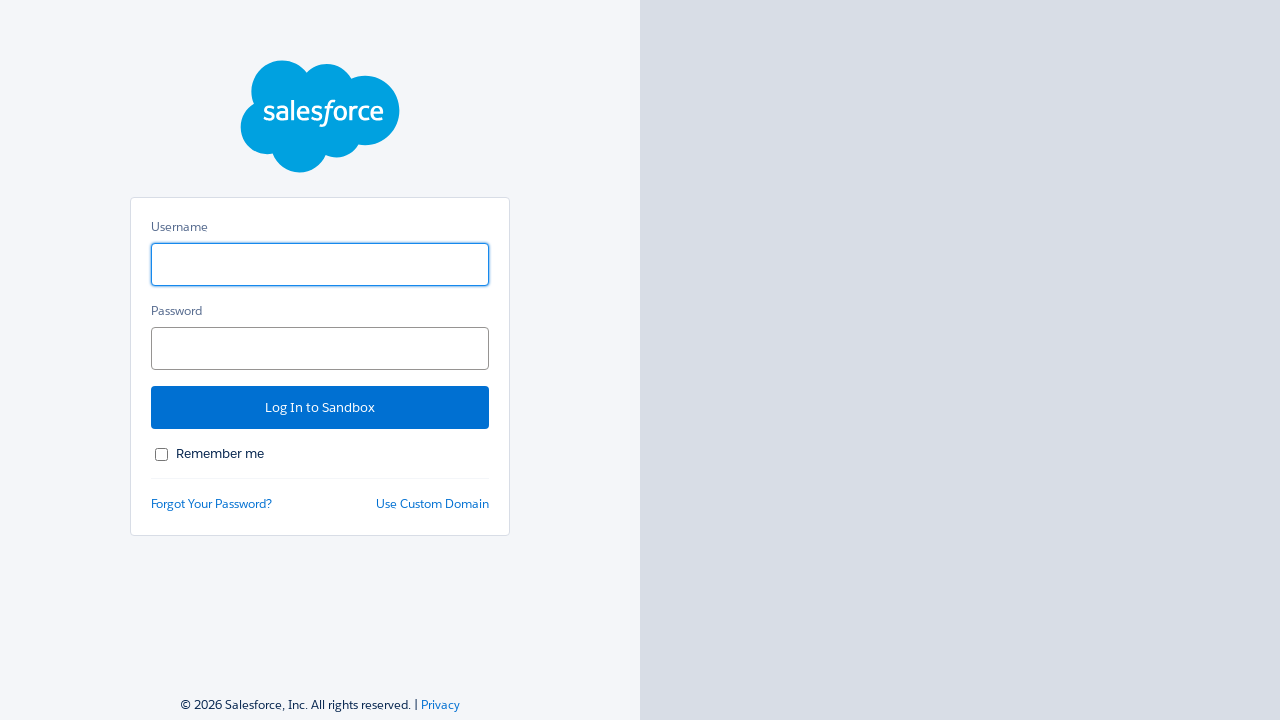

Retrieved page title
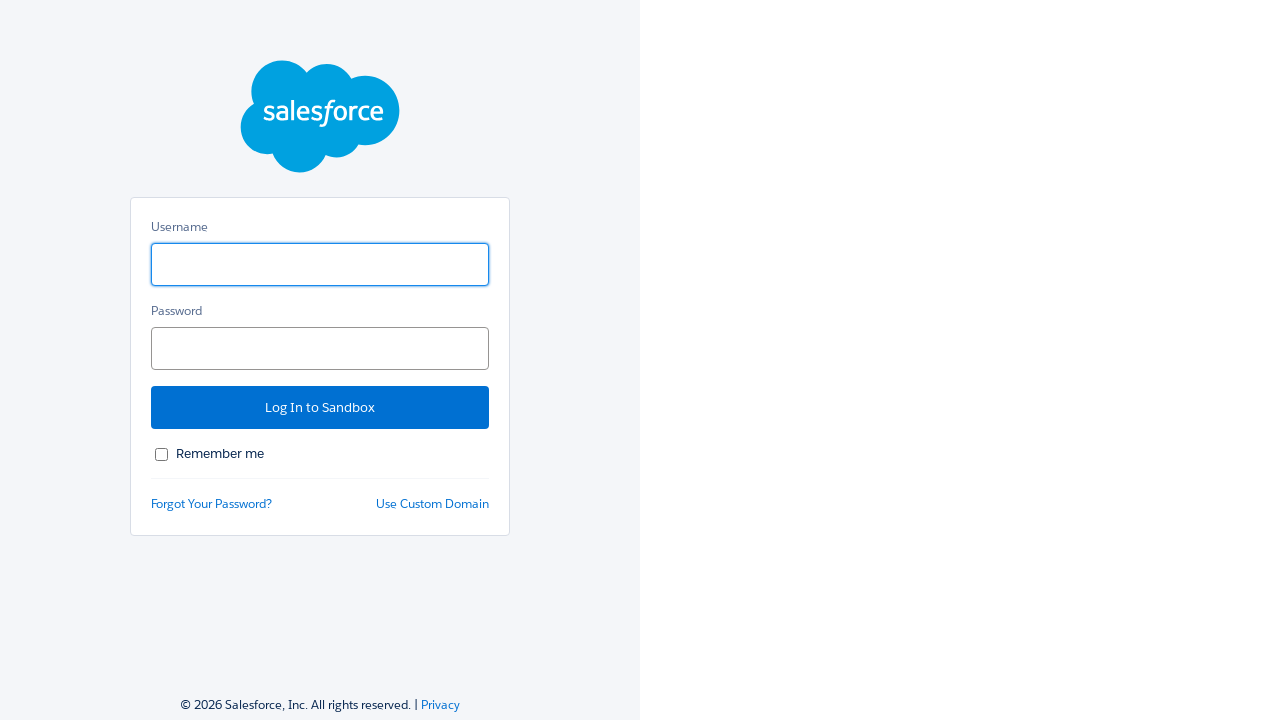

Verified page title matches expected: 'Login | Salesforce'
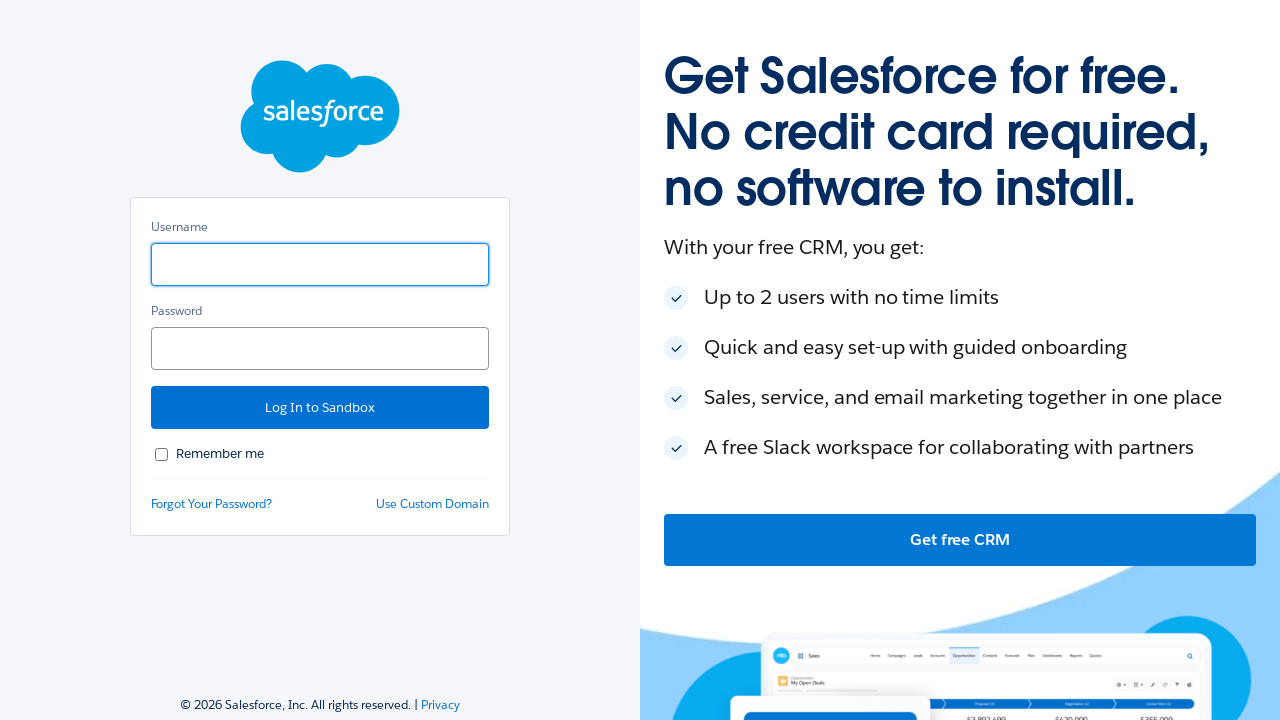

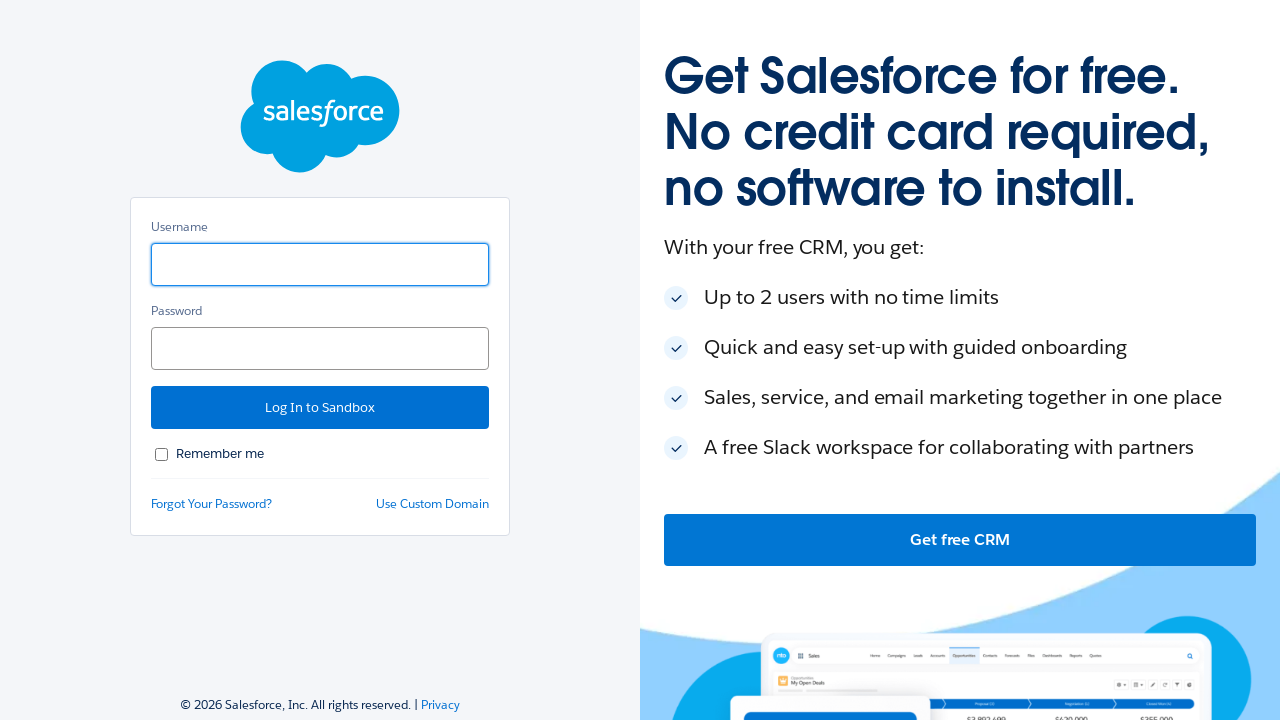